Tests checkbox interactions by clicking the enter image and then selecting checkboxes on the registration form

Starting URL: http://demo.automationtesting.in/

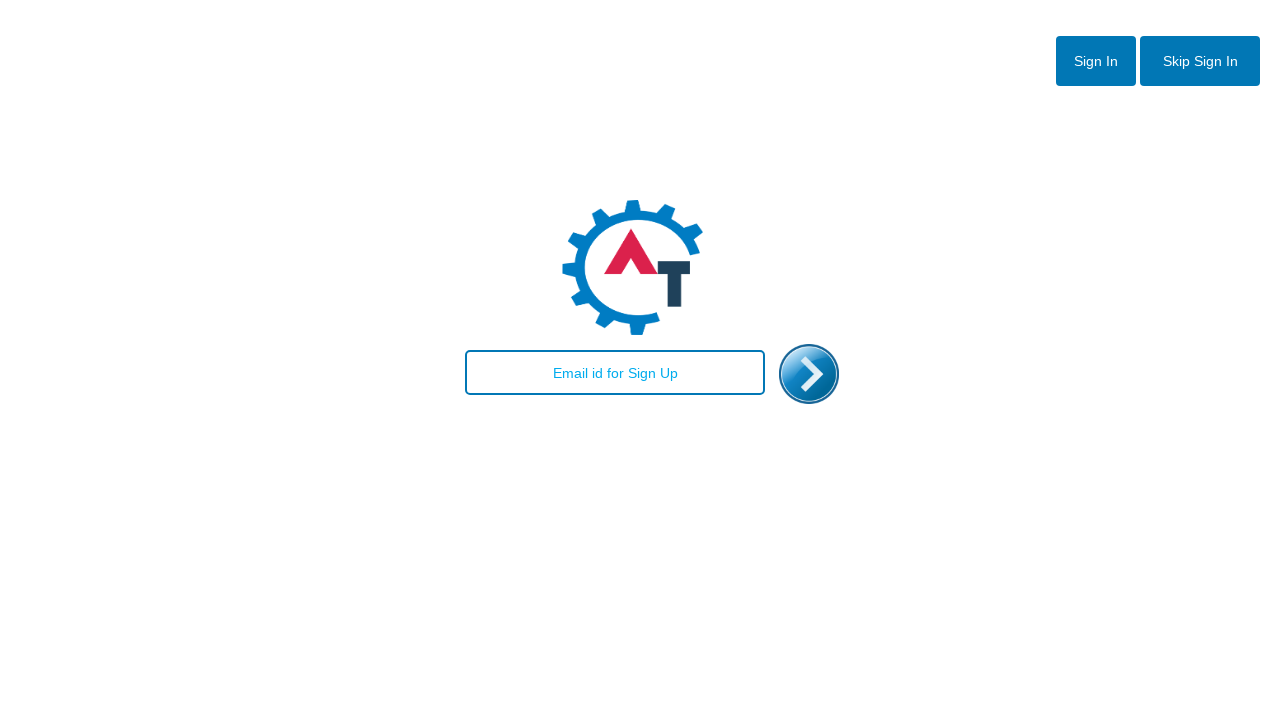

Clicked enter image to navigate to registration form at (809, 374) on img#enterimg
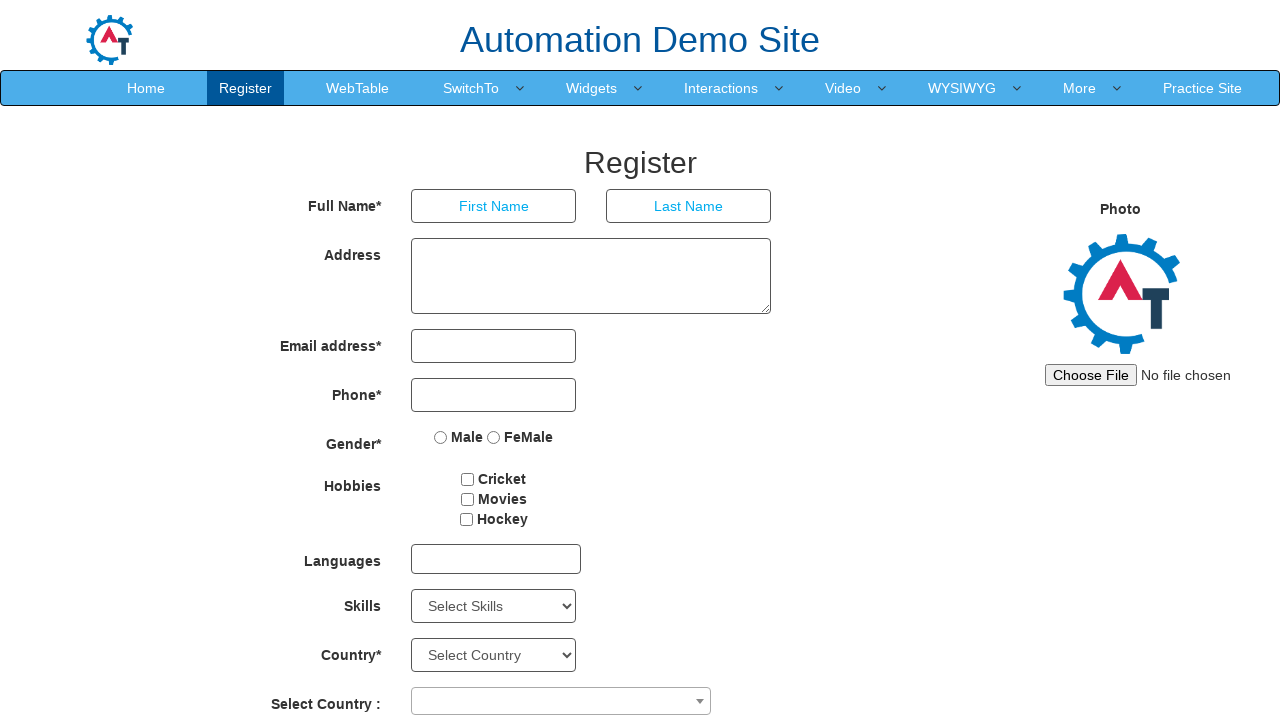

Selected checkbox3 on the registration form at (466, 519) on input#checkbox3
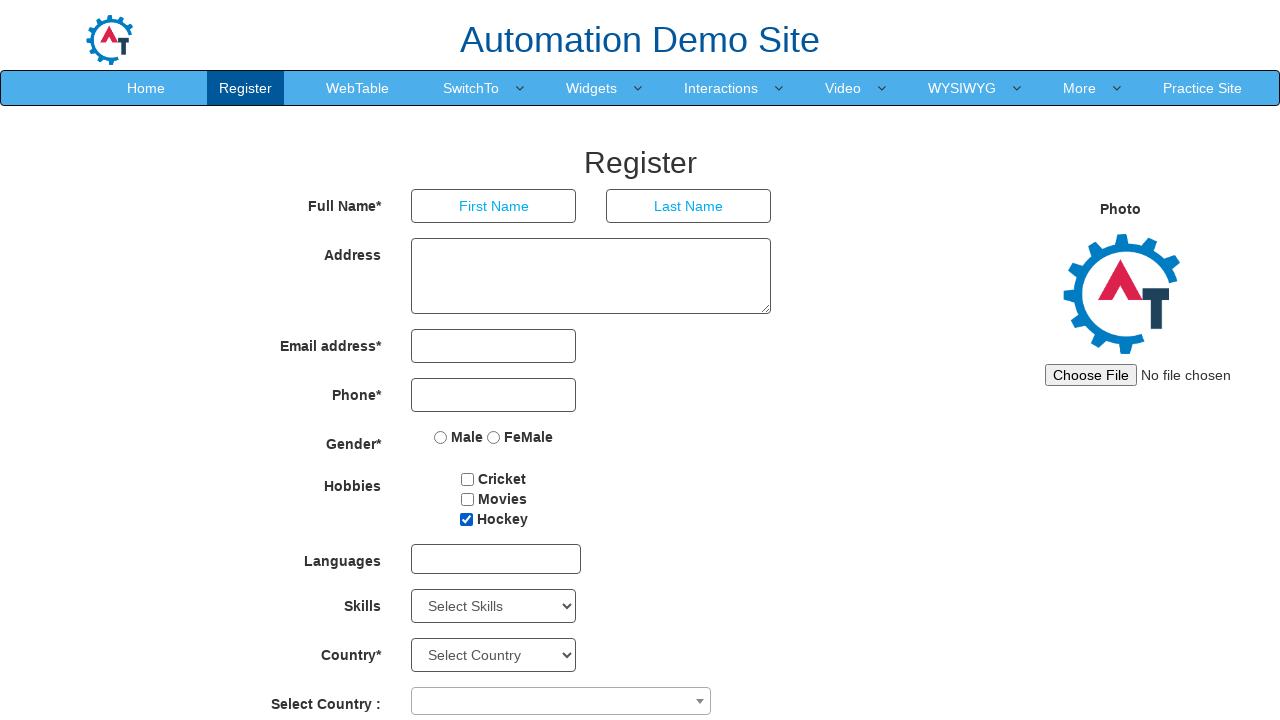

Verified that checkbox3 is selected
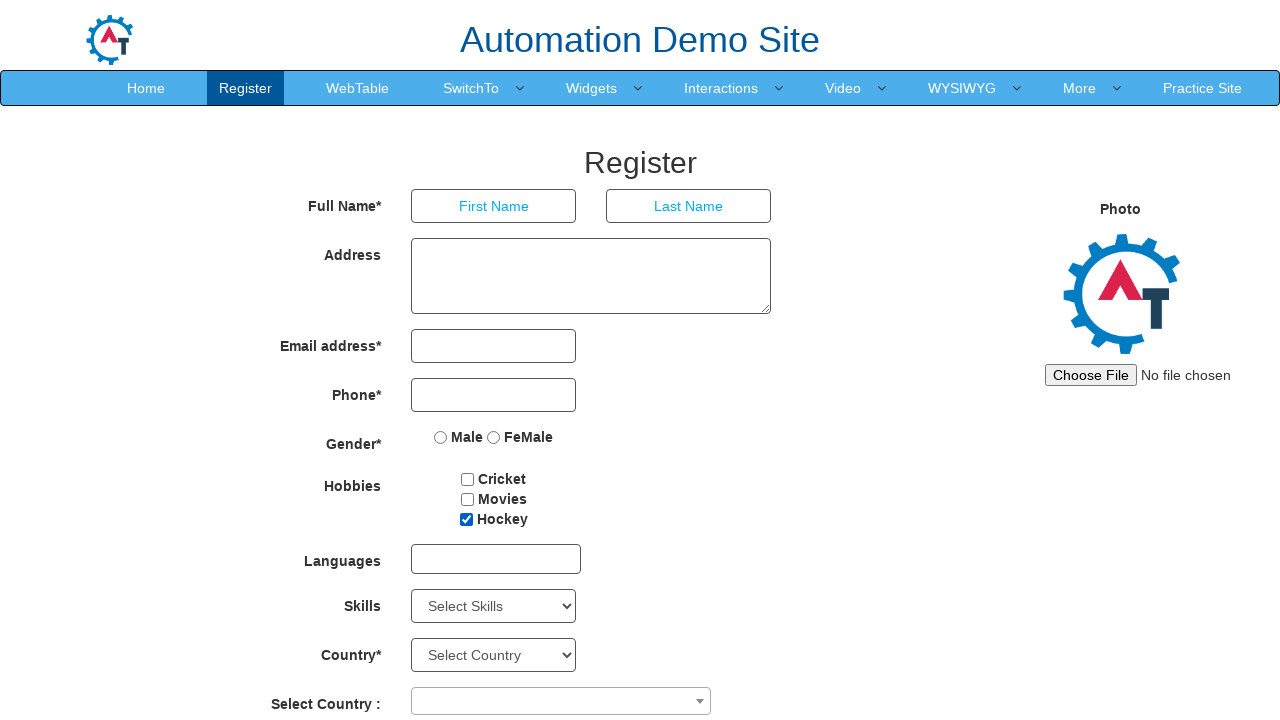

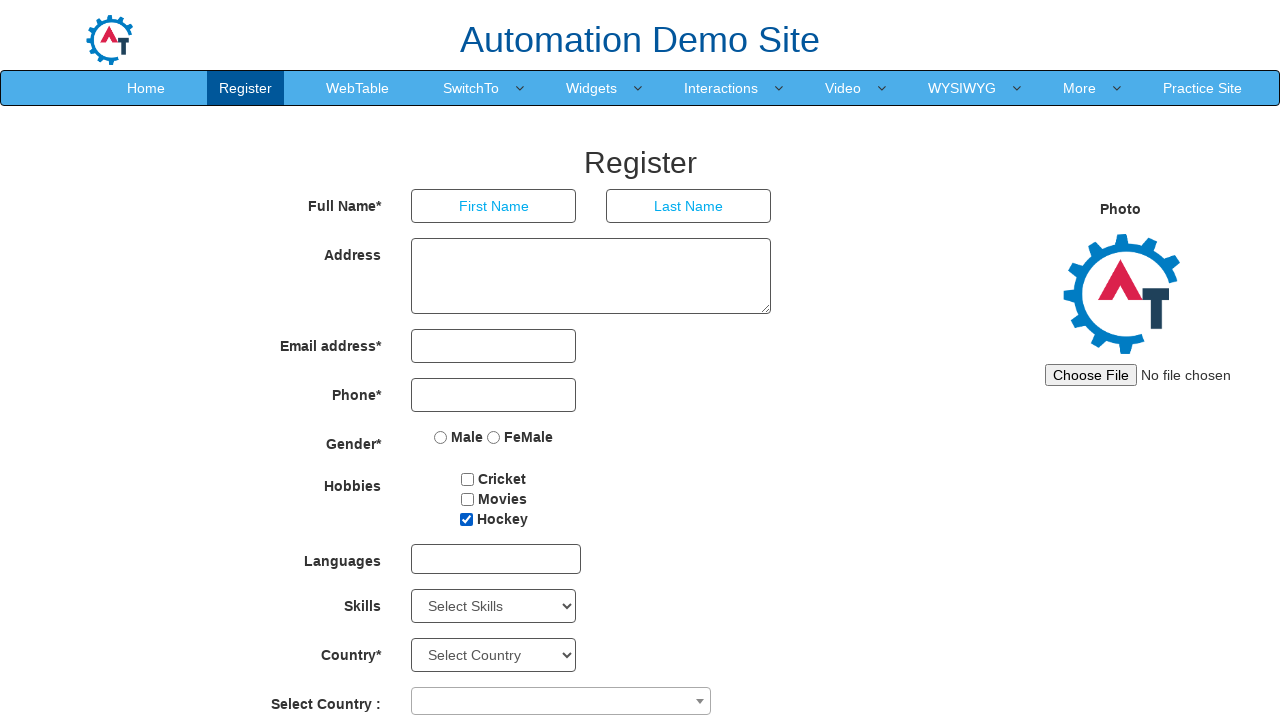